Tests the search functionality on Welcome to the Jungle job site by clicking "Find a job", typing a search query, and clearing the location filter.

Starting URL: https://www.welcometothejungle.com/en/jobs?refinementList%5Boffices.country_code%5D%5B%5D=FR&query=react%20js&page=1

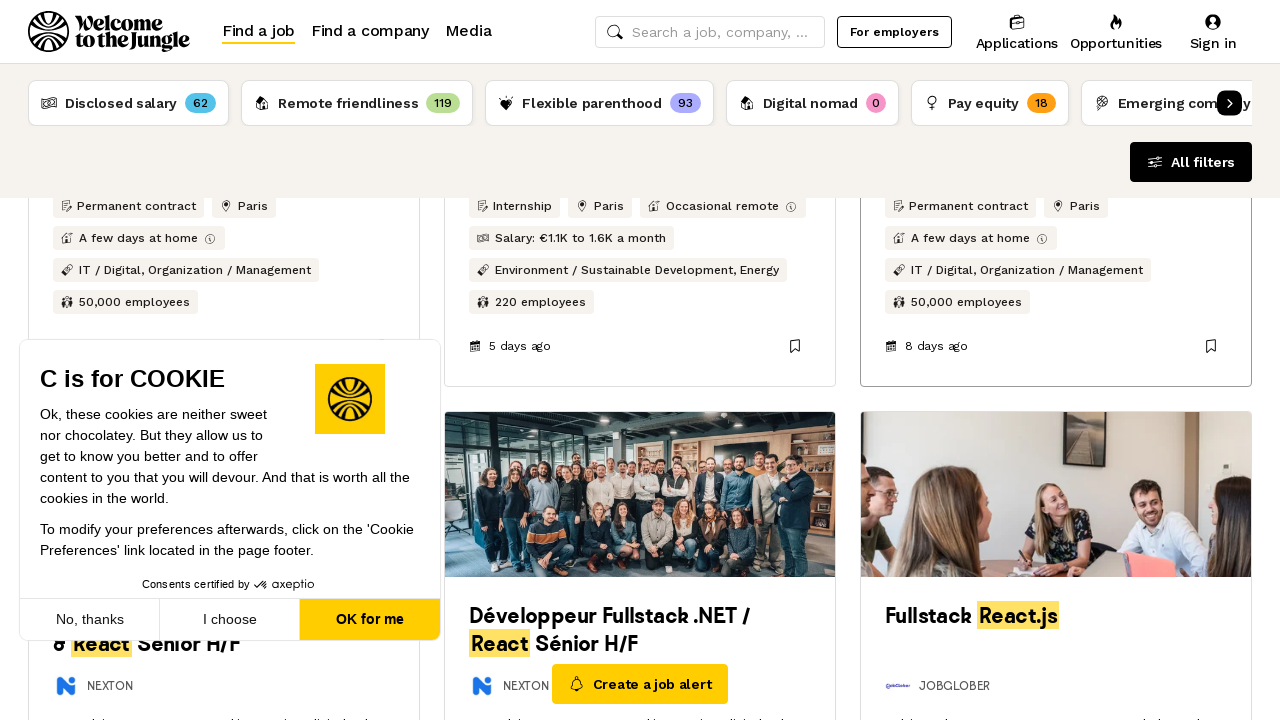

Header loaded
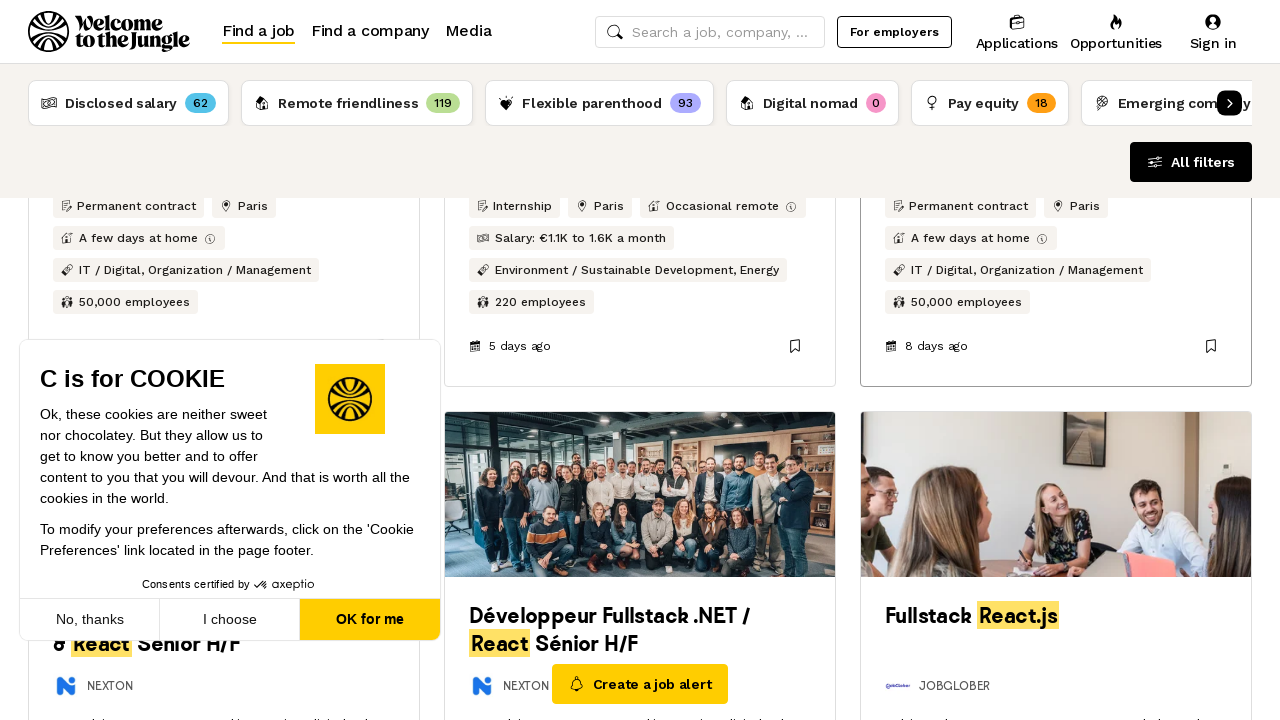

Find a job link is attached
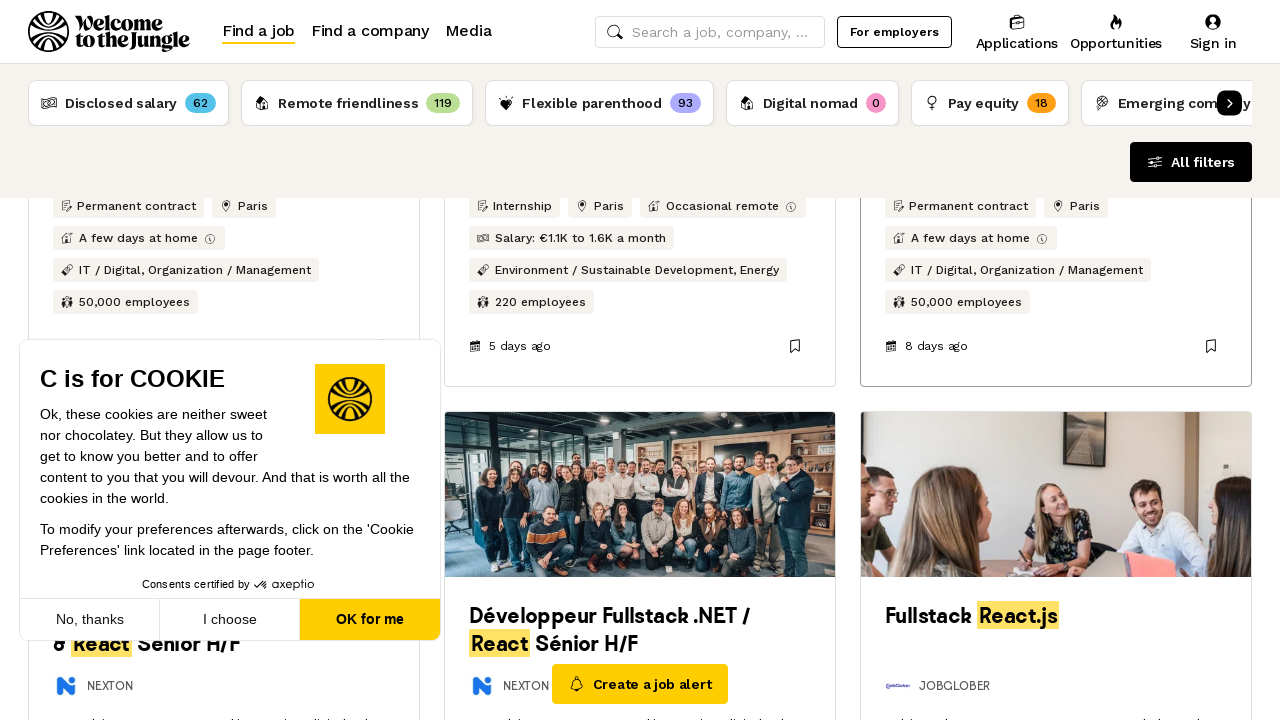

Clicked on Find a job link at (258, 31) on internal:role=link[name="Find a job"s]
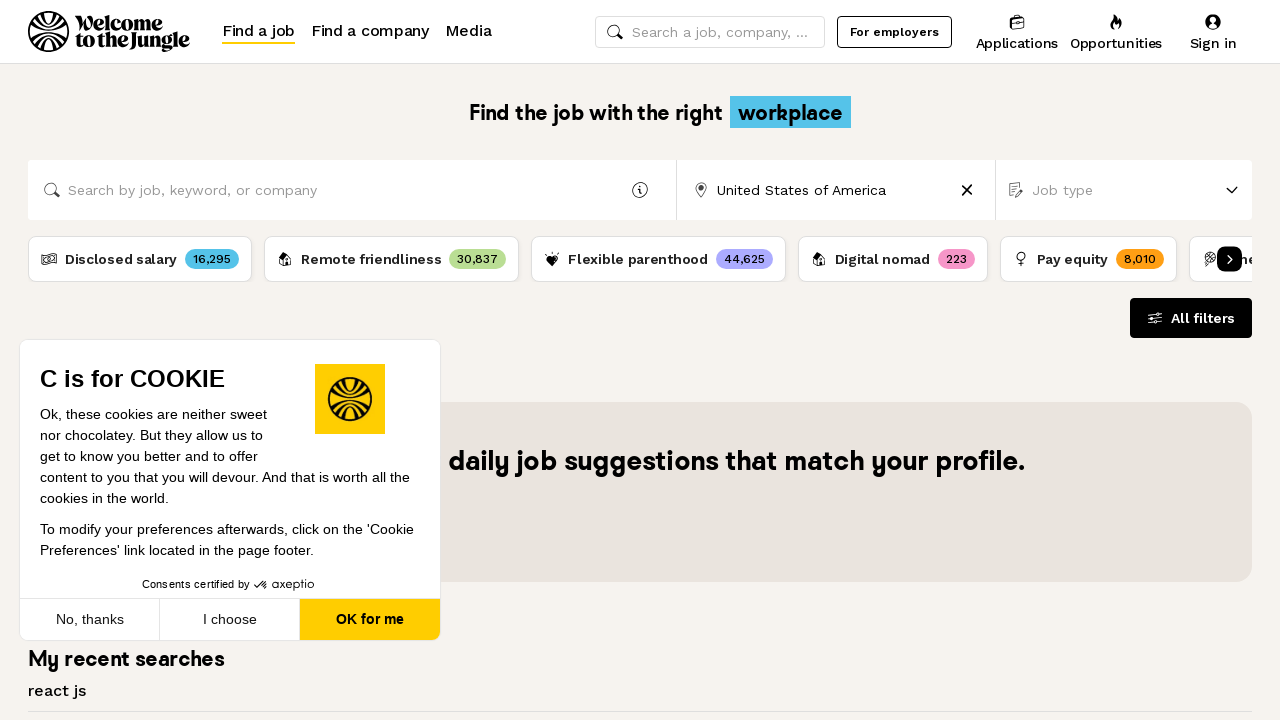

Search field is visible
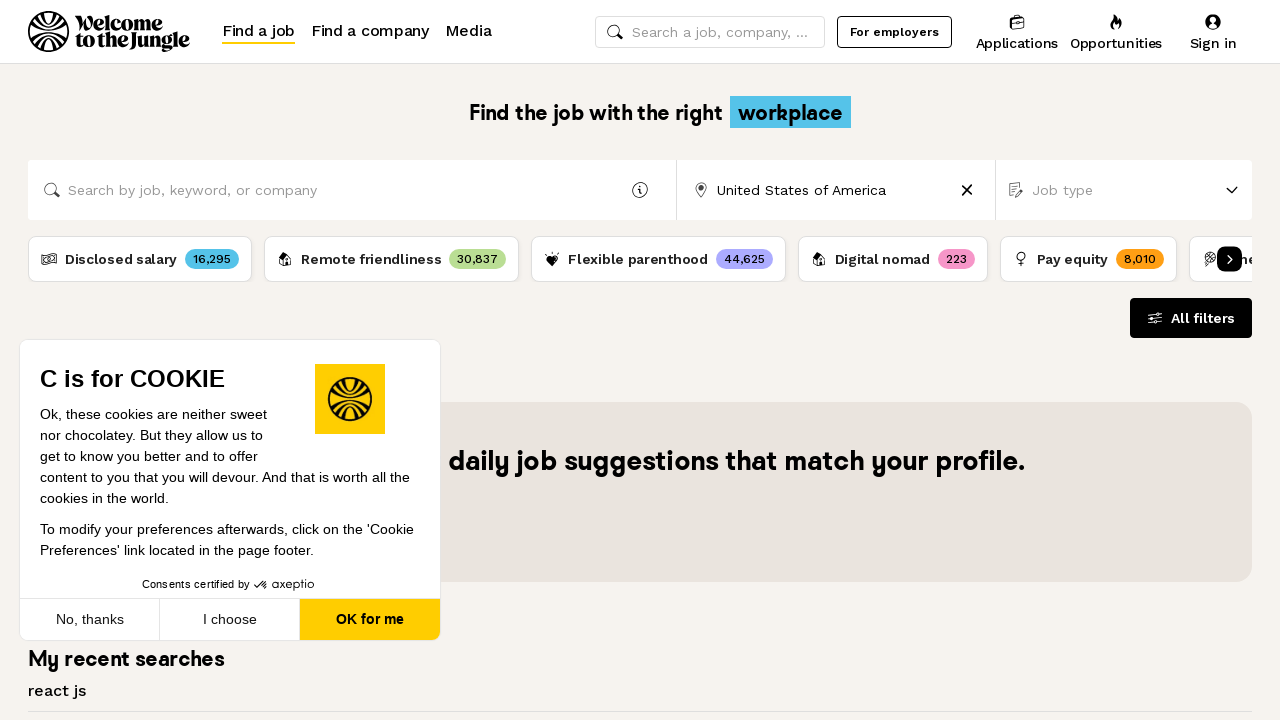

Focused on search field on internal:testid=[data-testid="jobs-home-search-field-query"s]
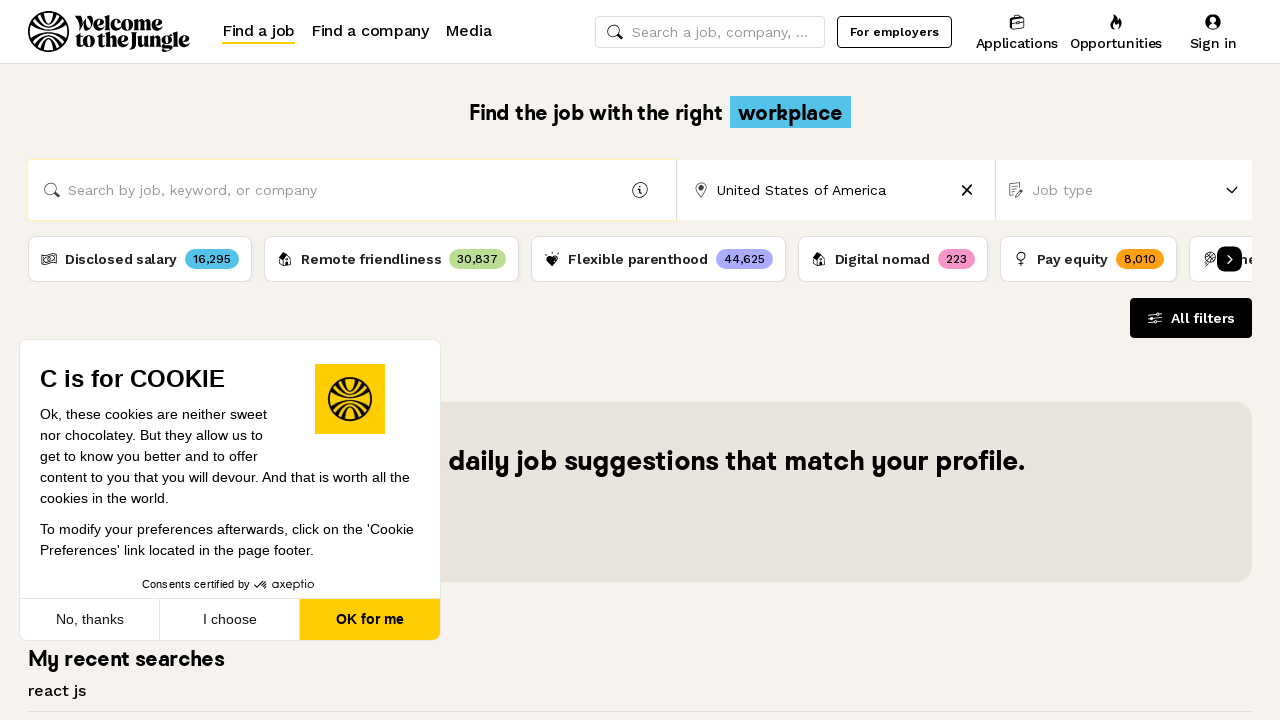

Typed 'tests' in search field on internal:testid=[data-testid="jobs-home-search-field-query"s]
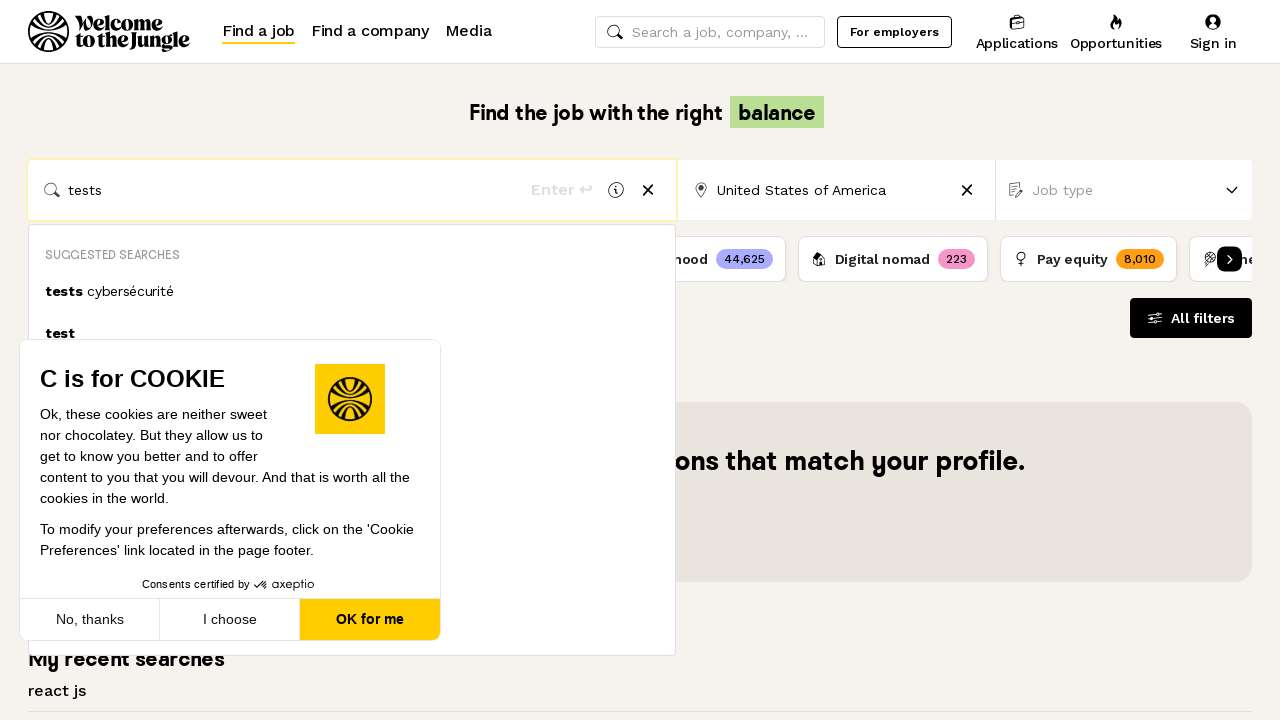

Clicked clear location filter button at (967, 190) on internal:label="Clear all"i >> nth=1
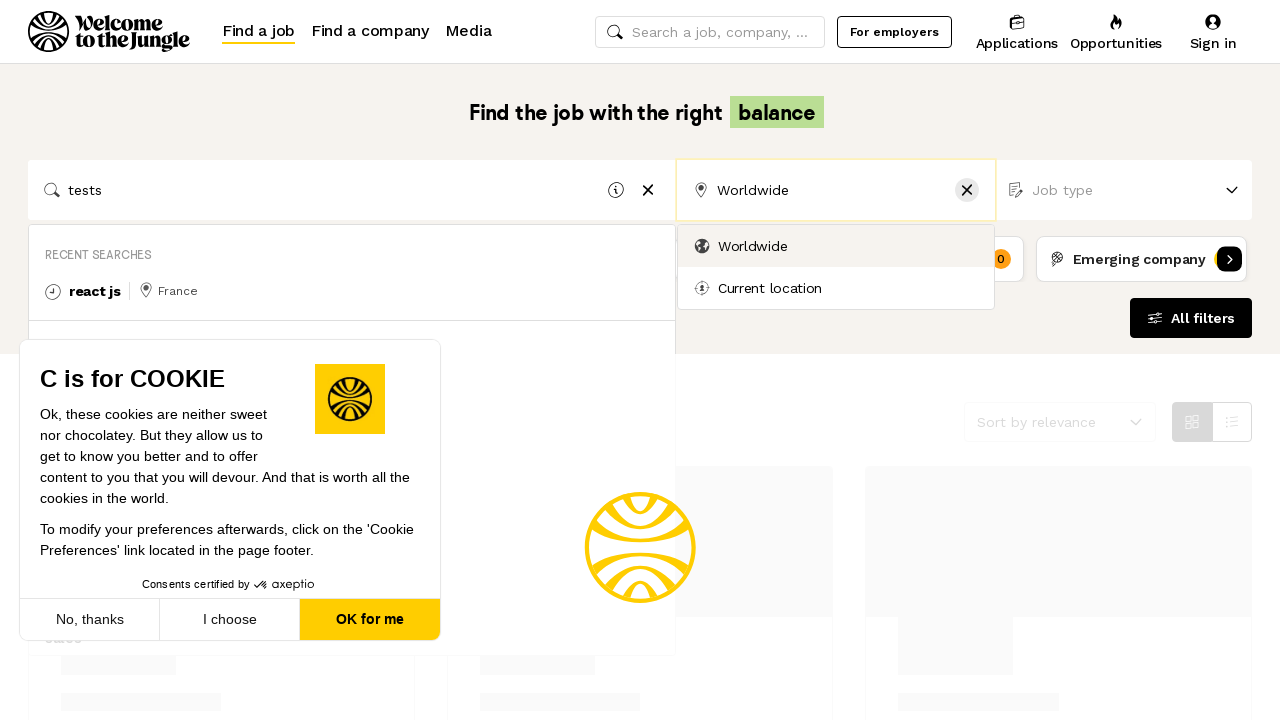

Waited for location filter to clear
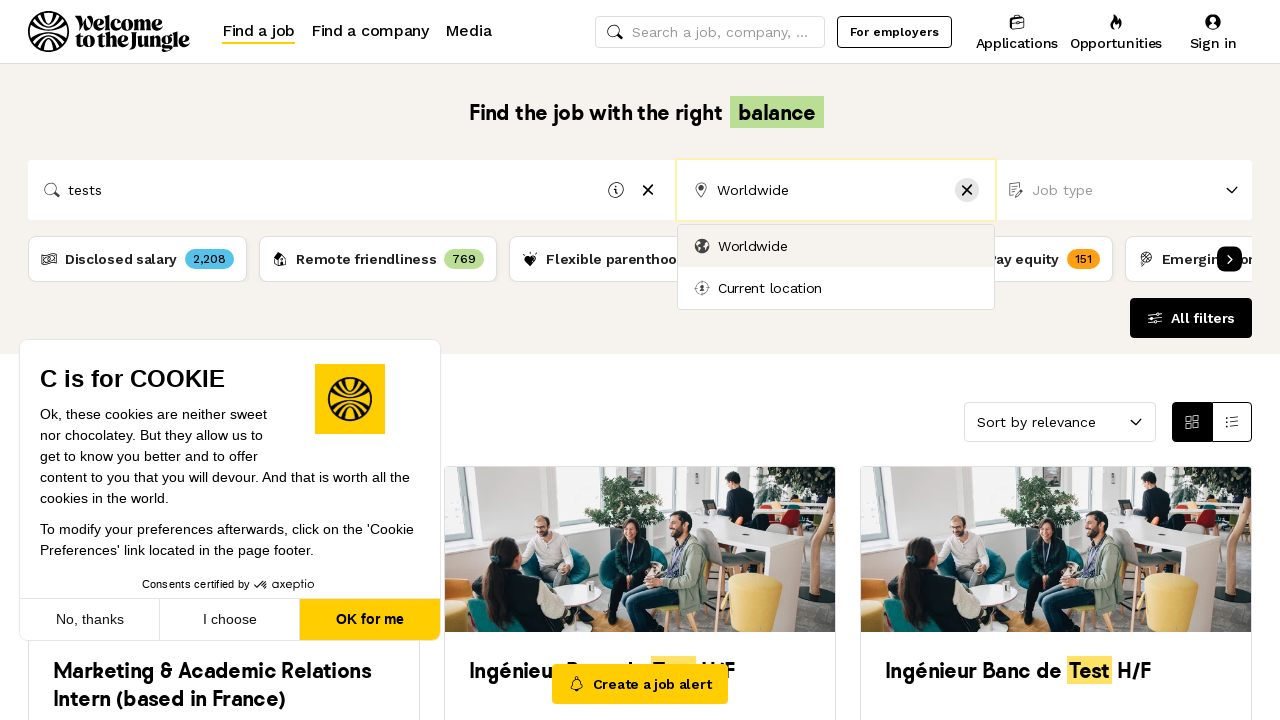

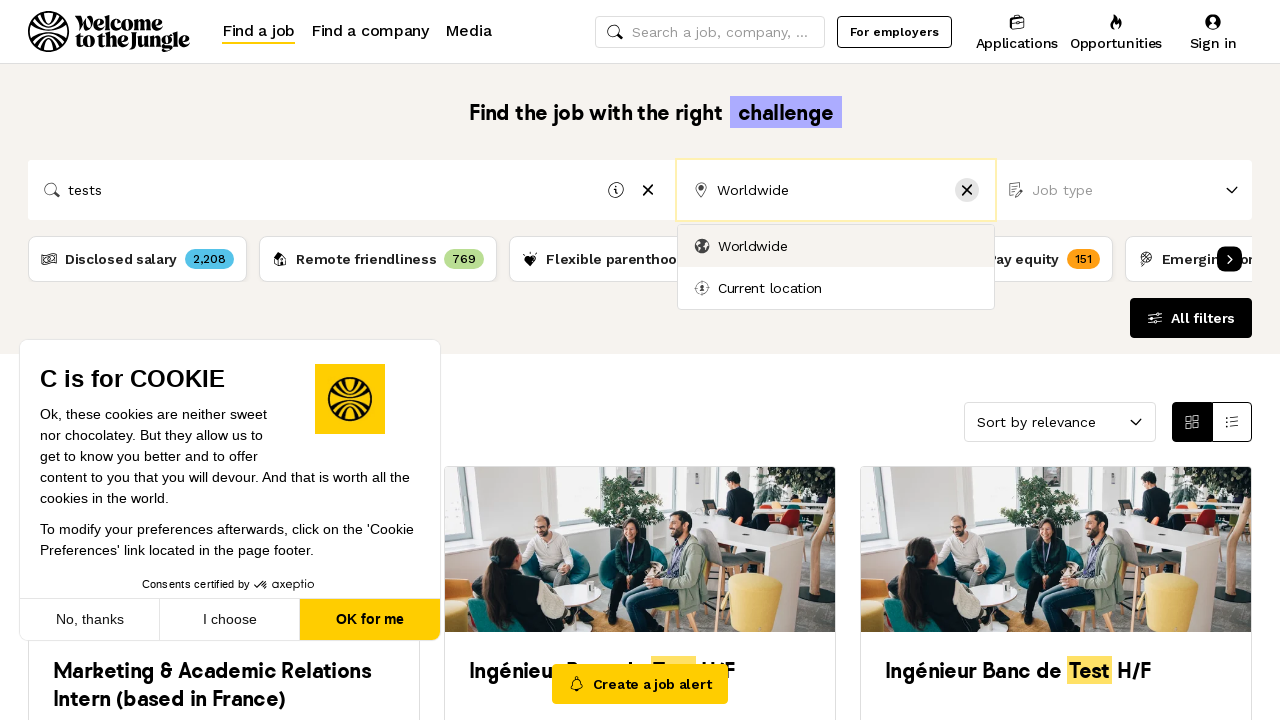